Tests TodoMVC React app by creating multiple todo items, deleting one, marking one as completed, and filtering to show only completed tasks

Starting URL: https://todomvc.com/examples/react/dist/

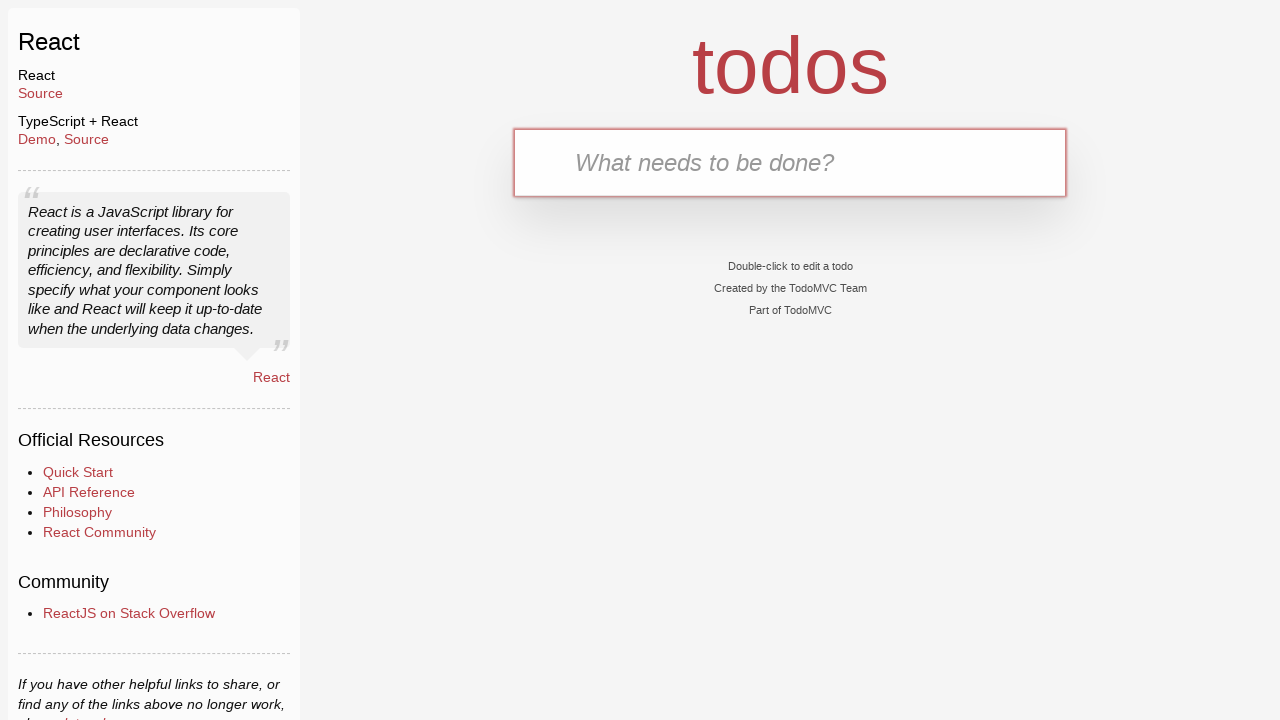

Filled input field with first task 'Learn JS today' on .new-todo
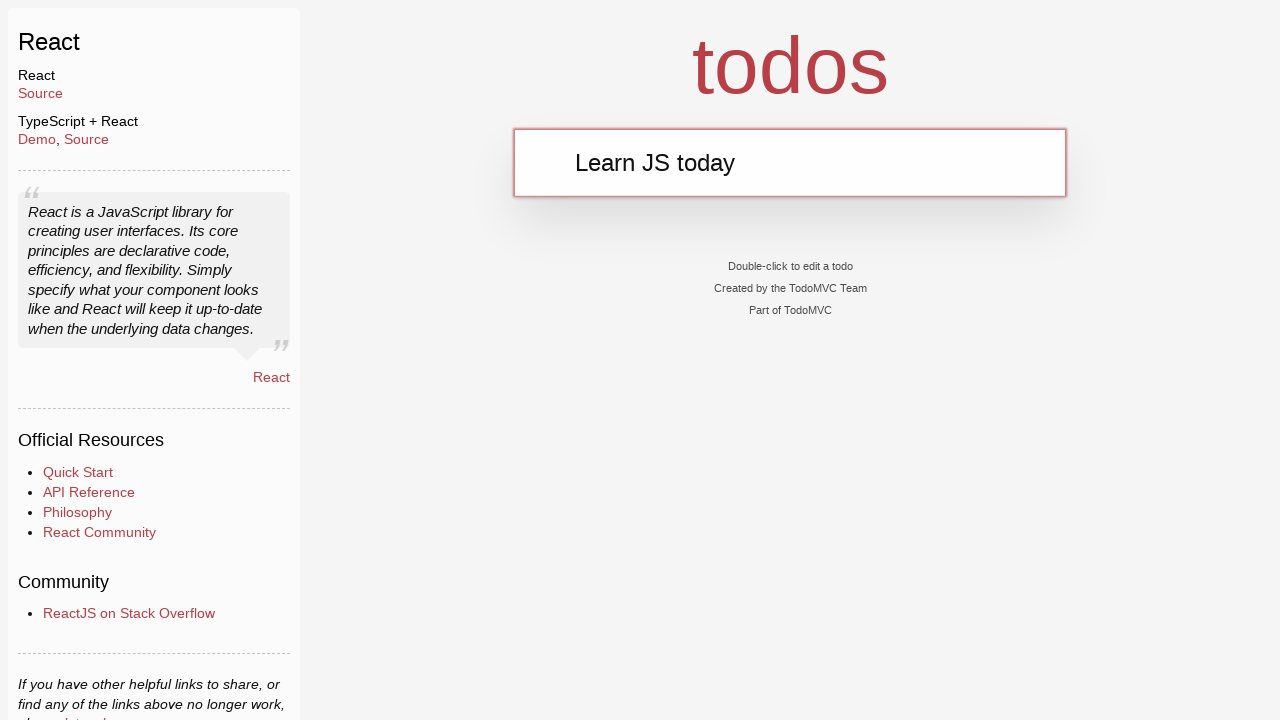

Pressed Enter to add first task on .new-todo
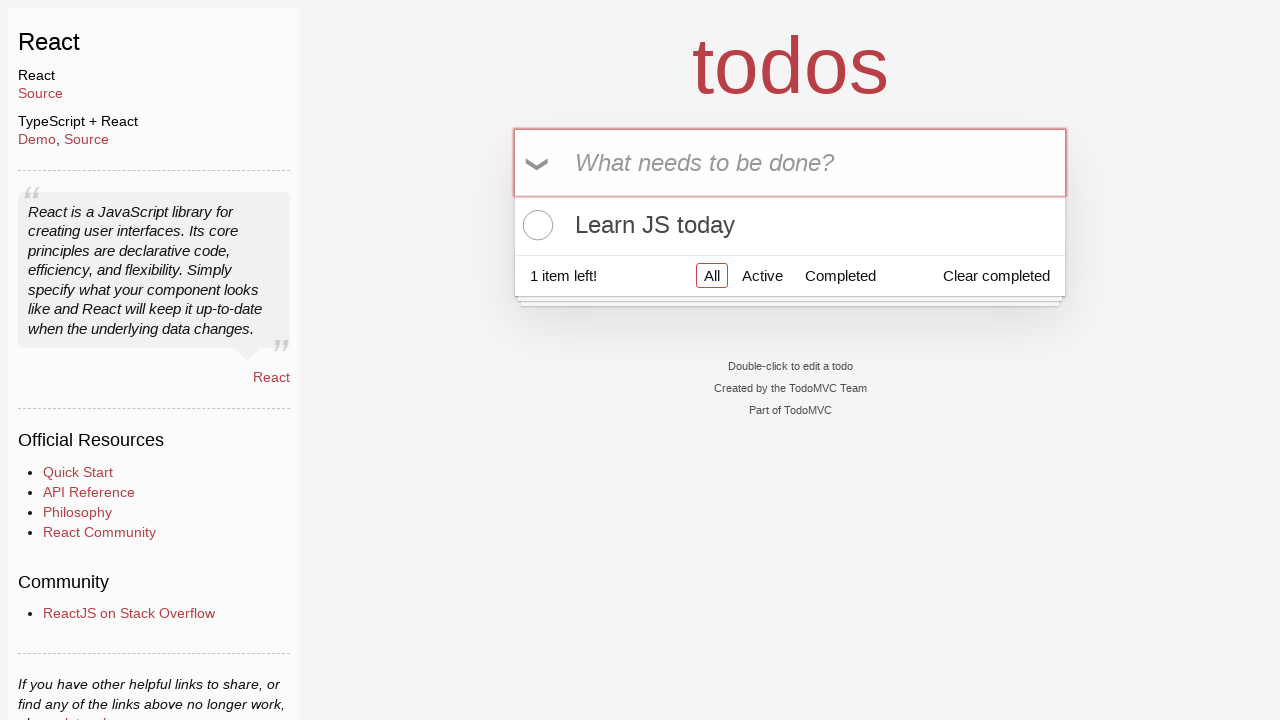

Filled input field with second task 'Learn Rust tomorrow' on .new-todo
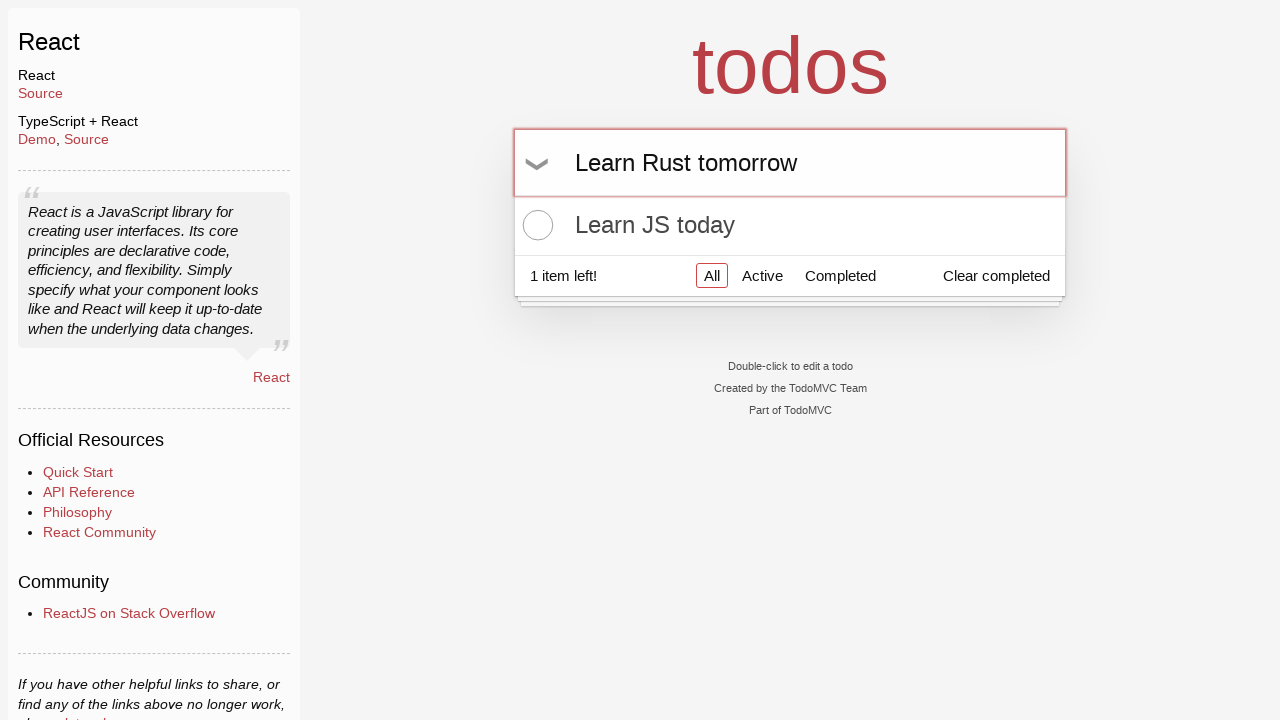

Pressed Enter to add second task on .new-todo
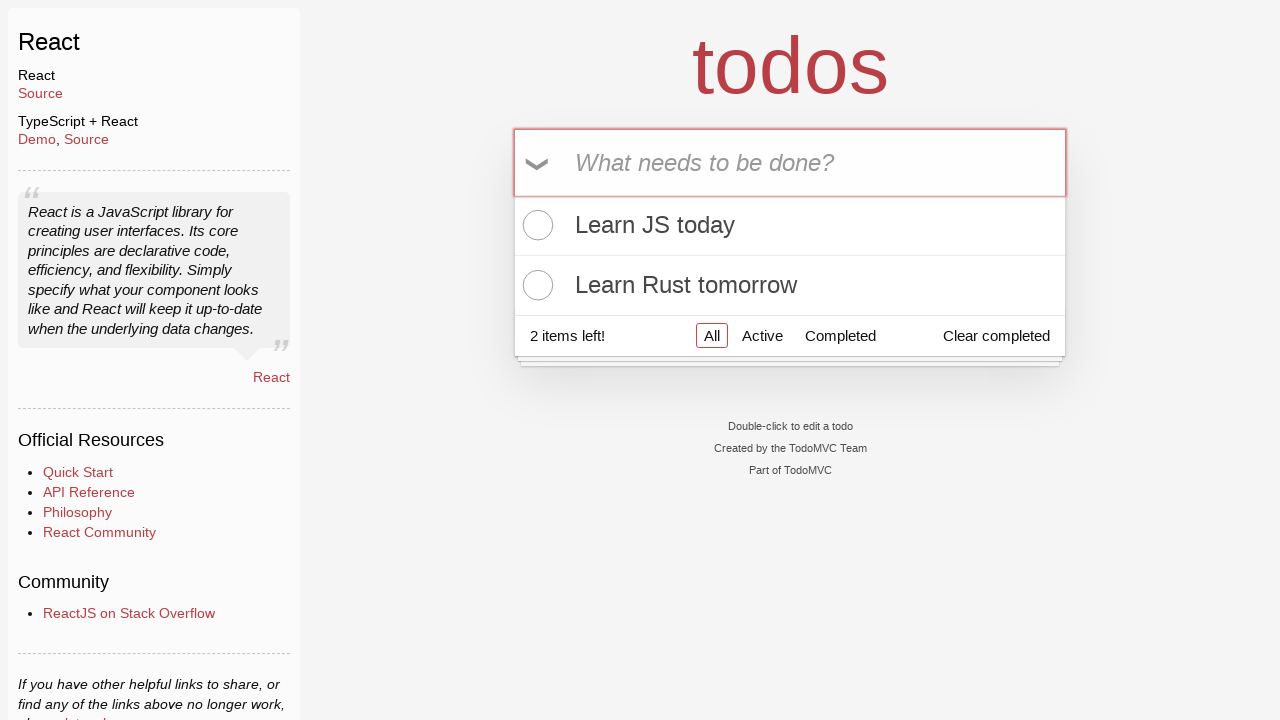

Filled input field with third task 'Learning AI the day after tomorrow' on .new-todo
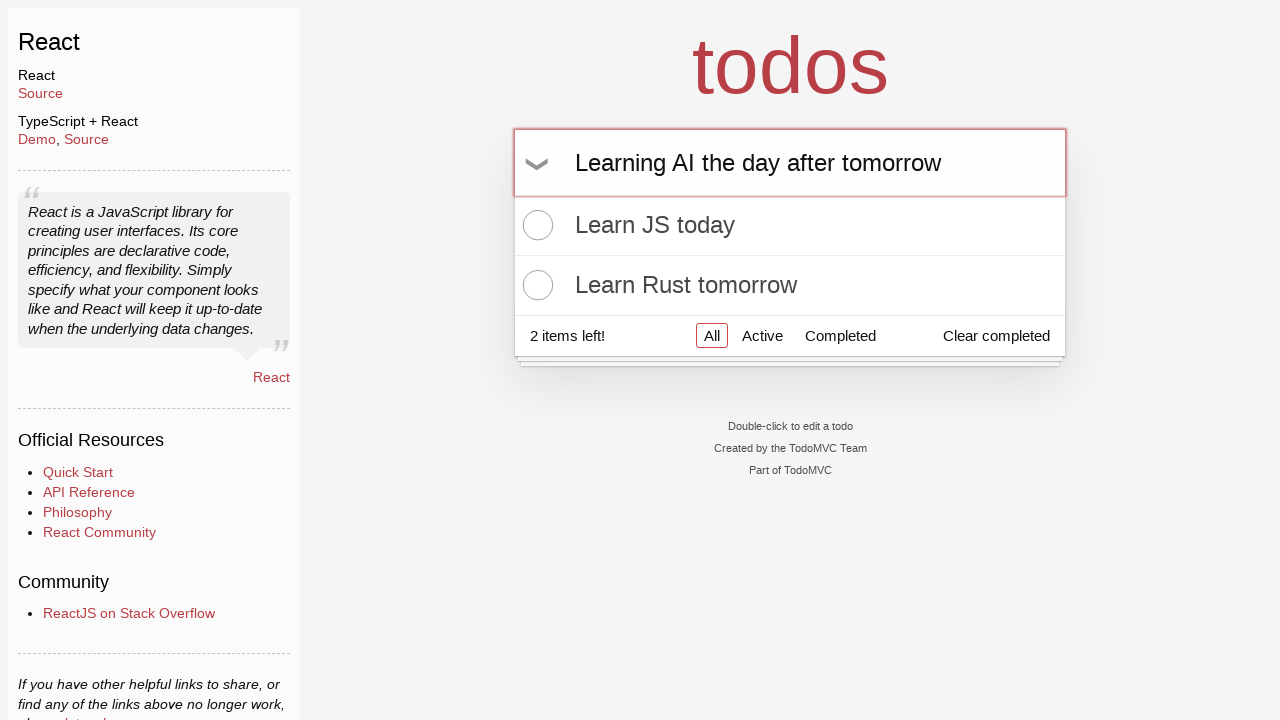

Pressed Enter to add third task on .new-todo
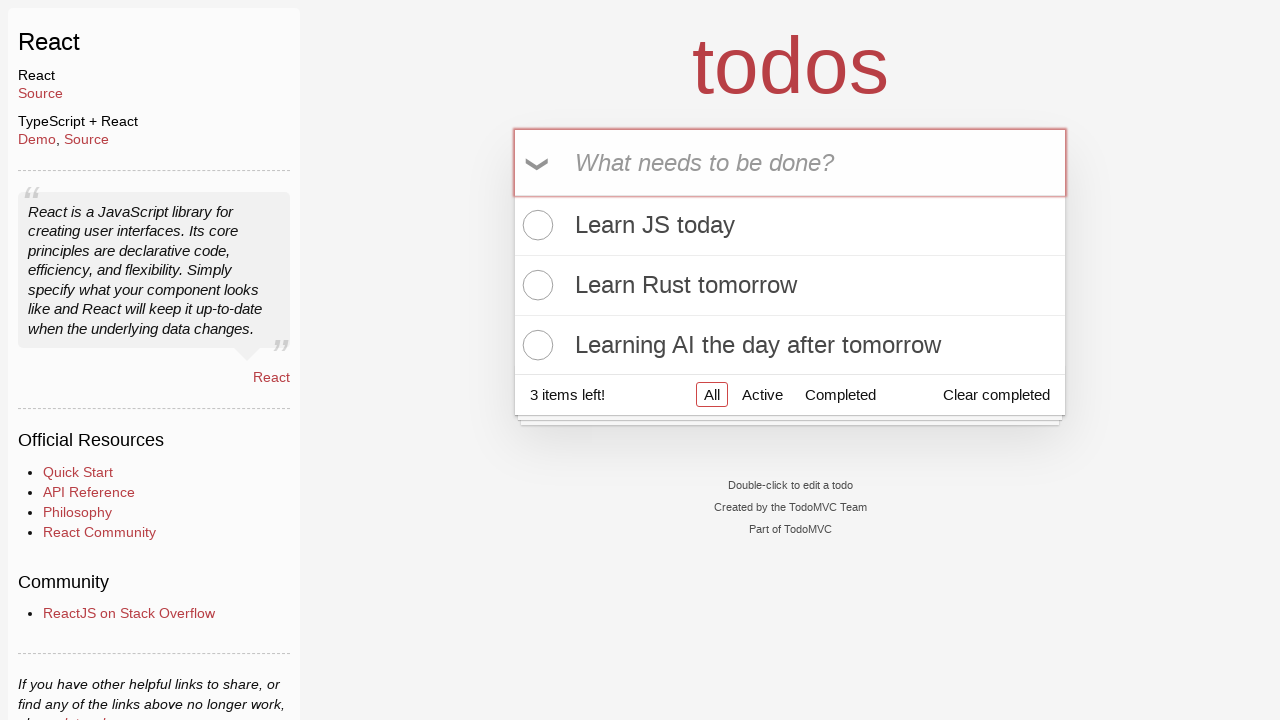

Waited for all three tasks to be added to the list
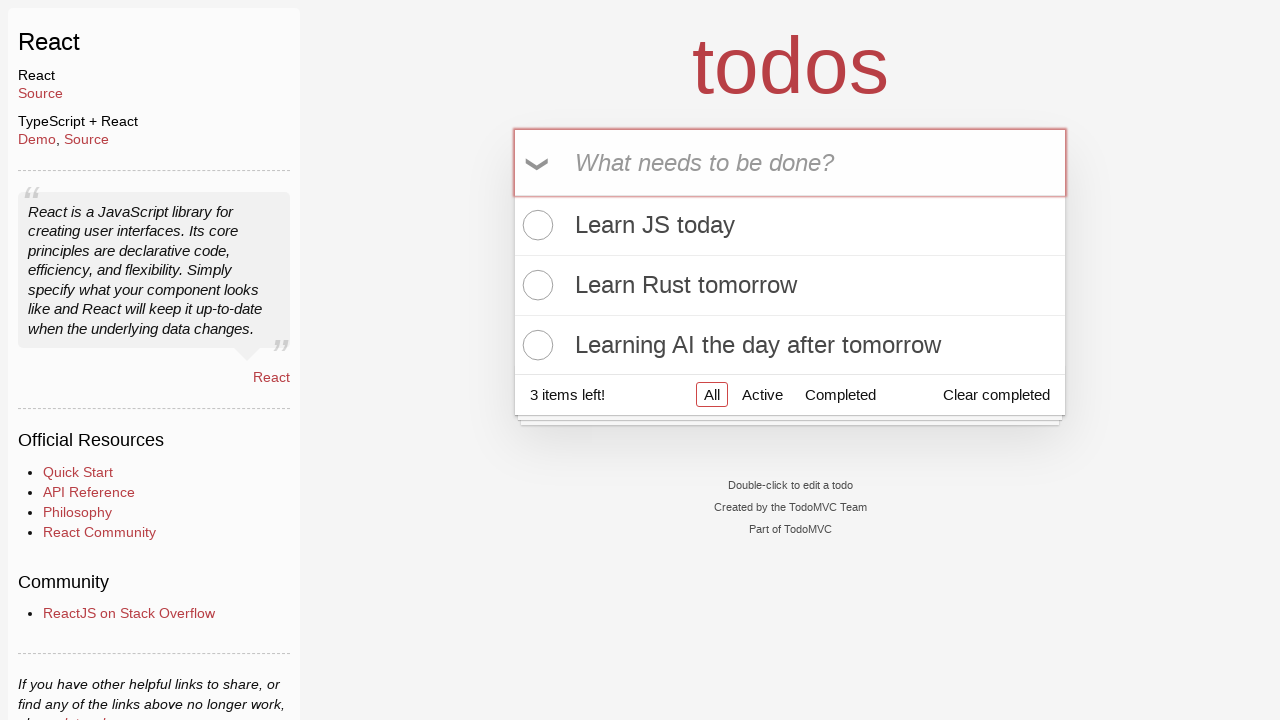

Hovered over second task to reveal delete button at (790, 286) on .todo-list li:nth-child(2)
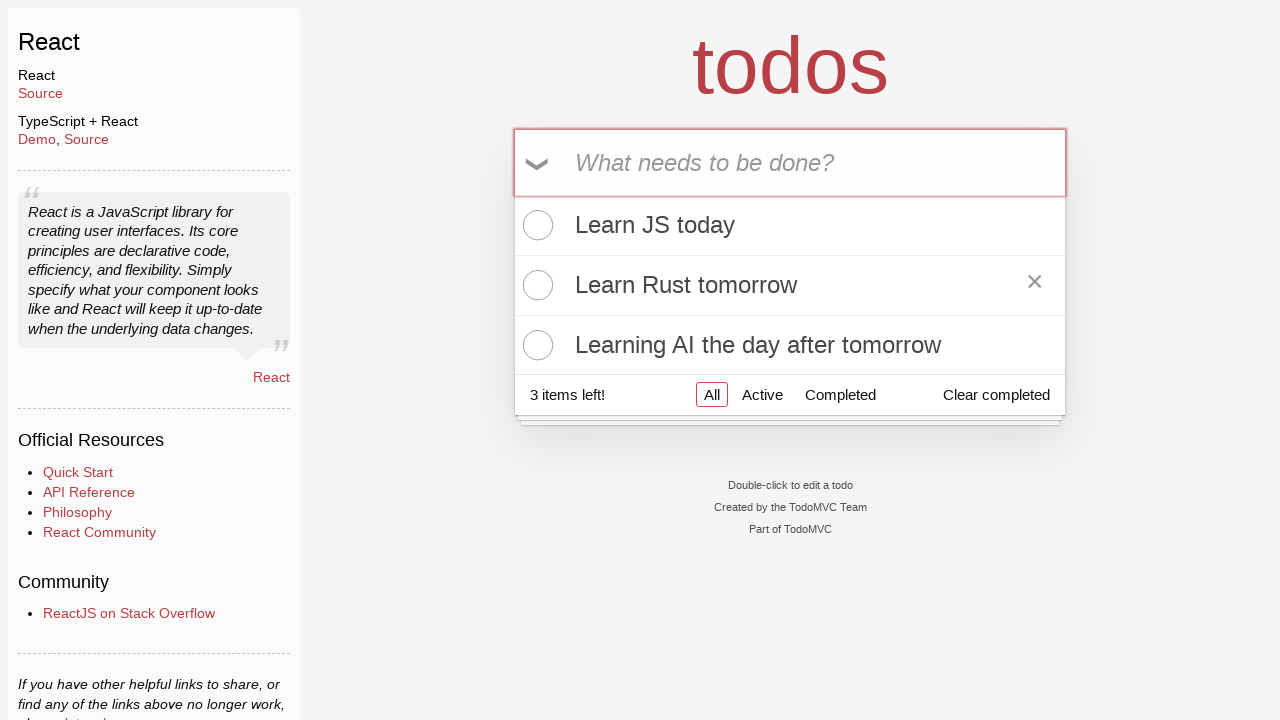

Clicked delete button to remove second task 'Learn Rust tomorrow' at (1035, 285) on .todo-list li:nth-child(2) .destroy
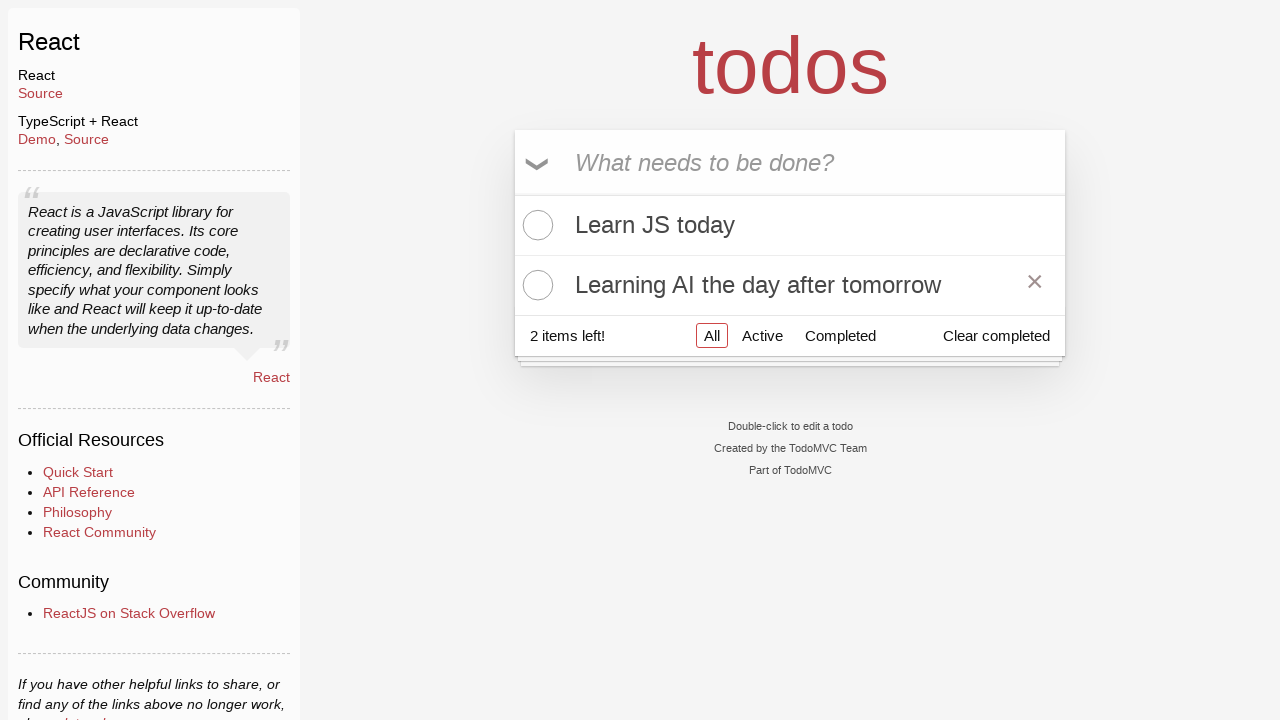

Clicked checkbox to mark second task (now 'Learning AI the day after tomorrow') as completed at (535, 285) on .todo-list li:nth-child(2) .toggle
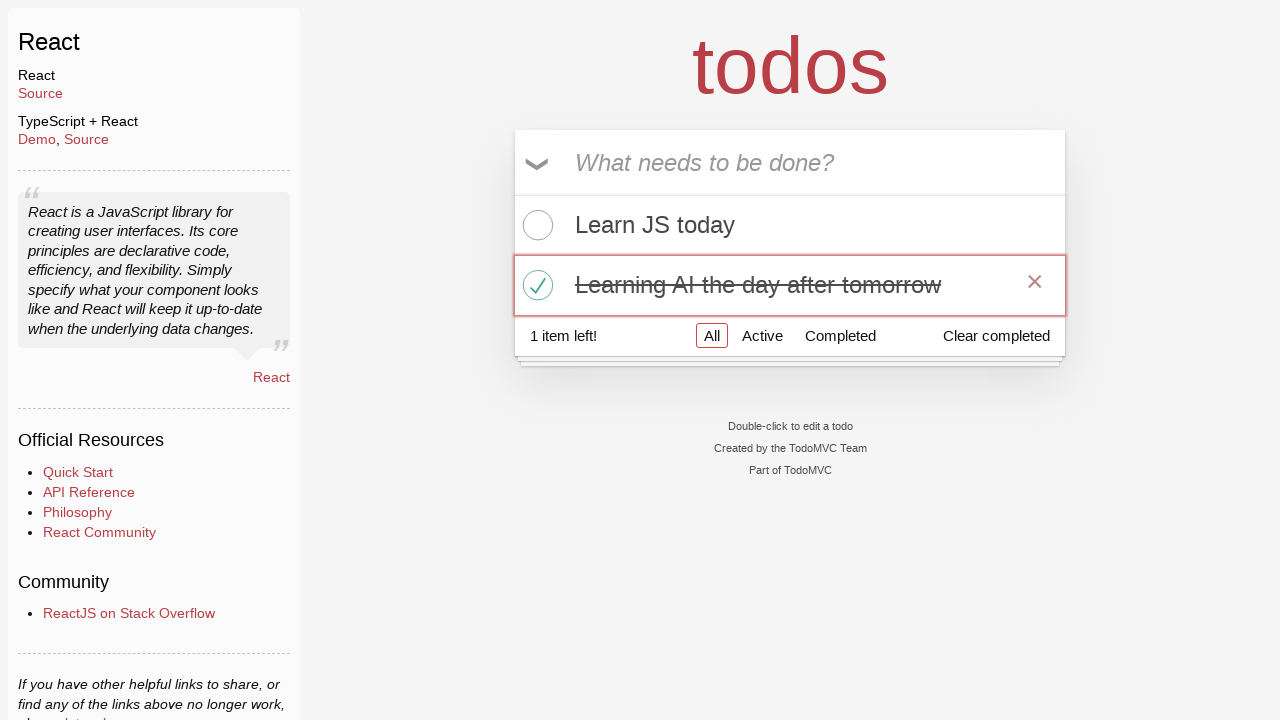

Clicked 'Completed' filter button to show only completed tasks at (840, 335) on a[href='#/completed']
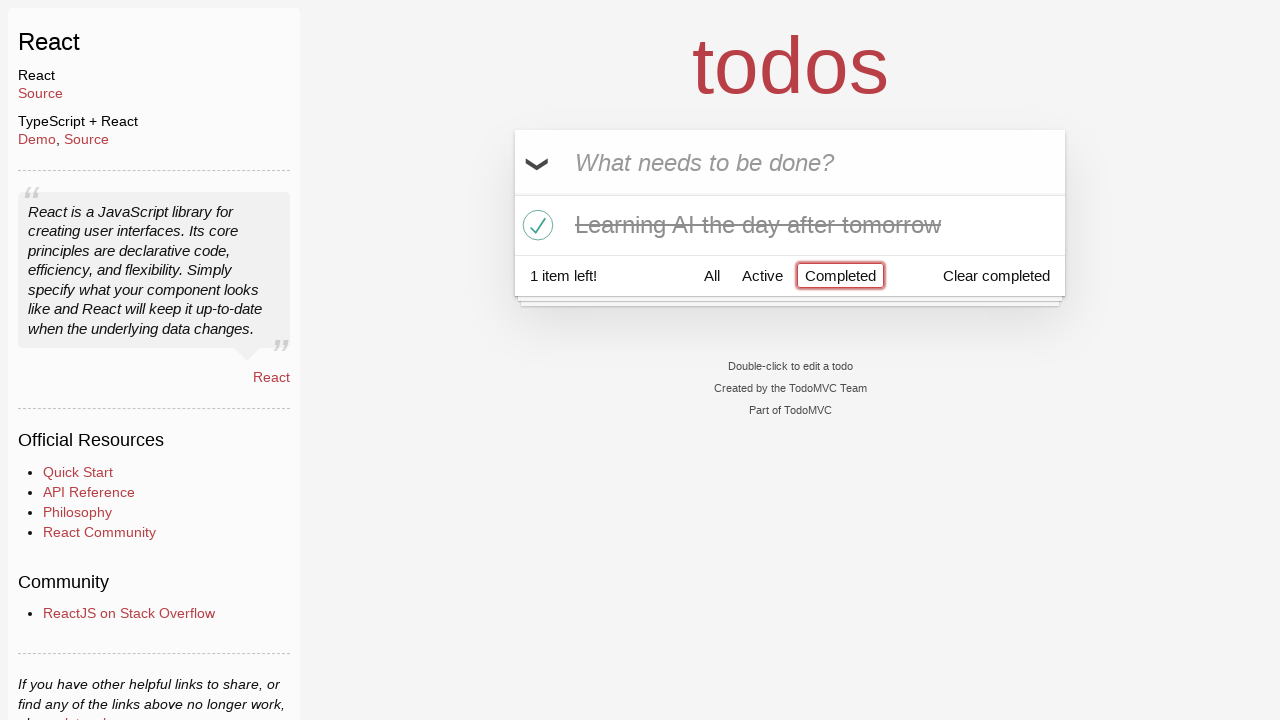

Waited for filtered view to show completed tasks
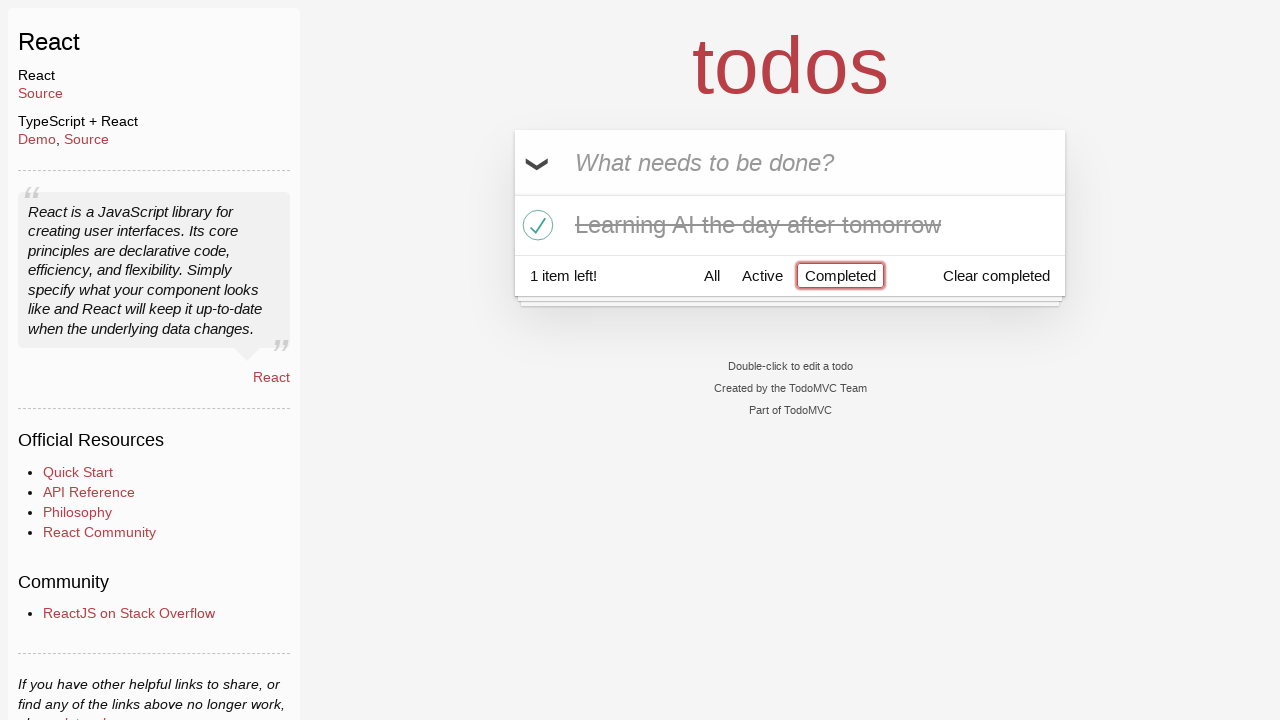

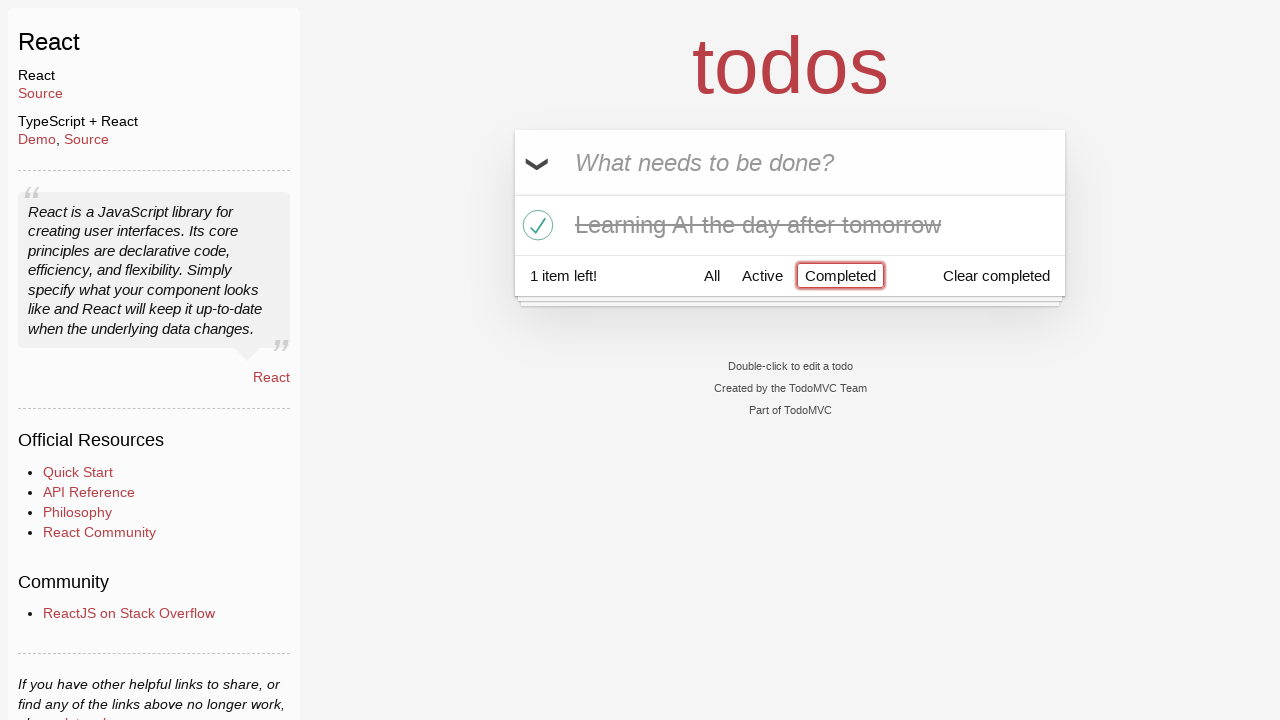